Tests selecting the "male" radio button from a gender radio button group on a test automation practice page

Starting URL: https://testautomationpractice.blogspot.com/

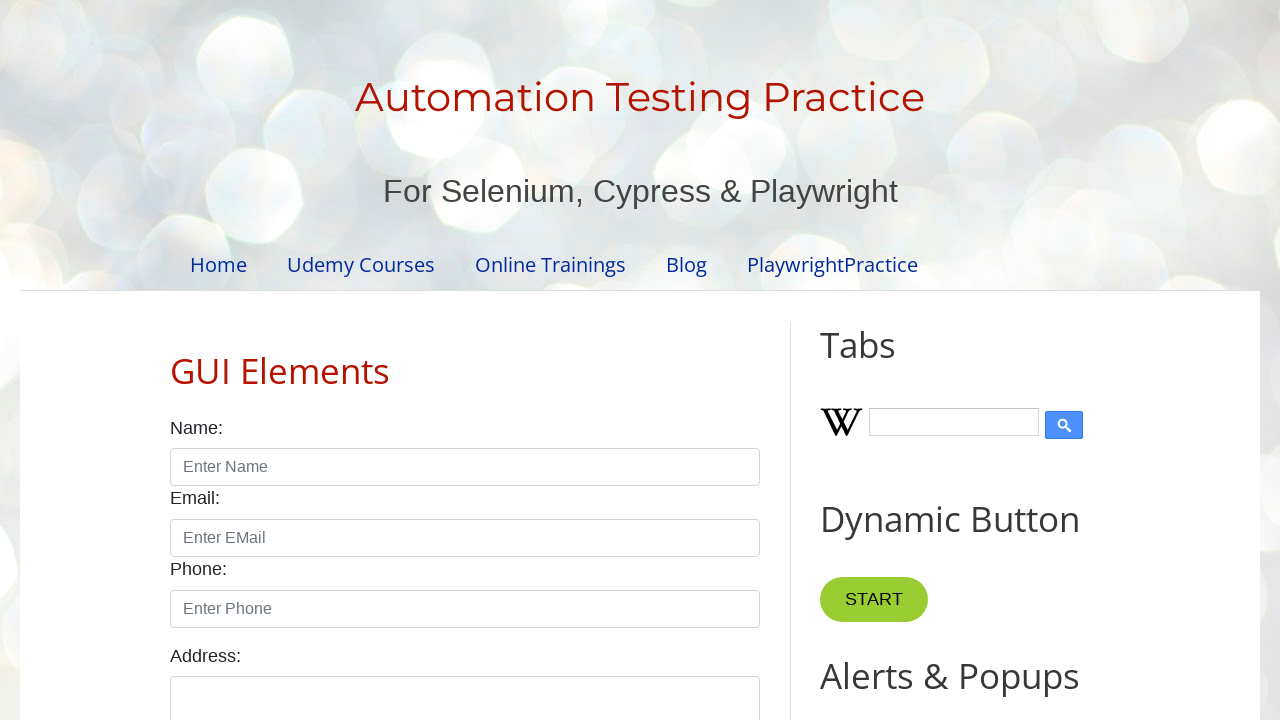

Navigated to test automation practice page
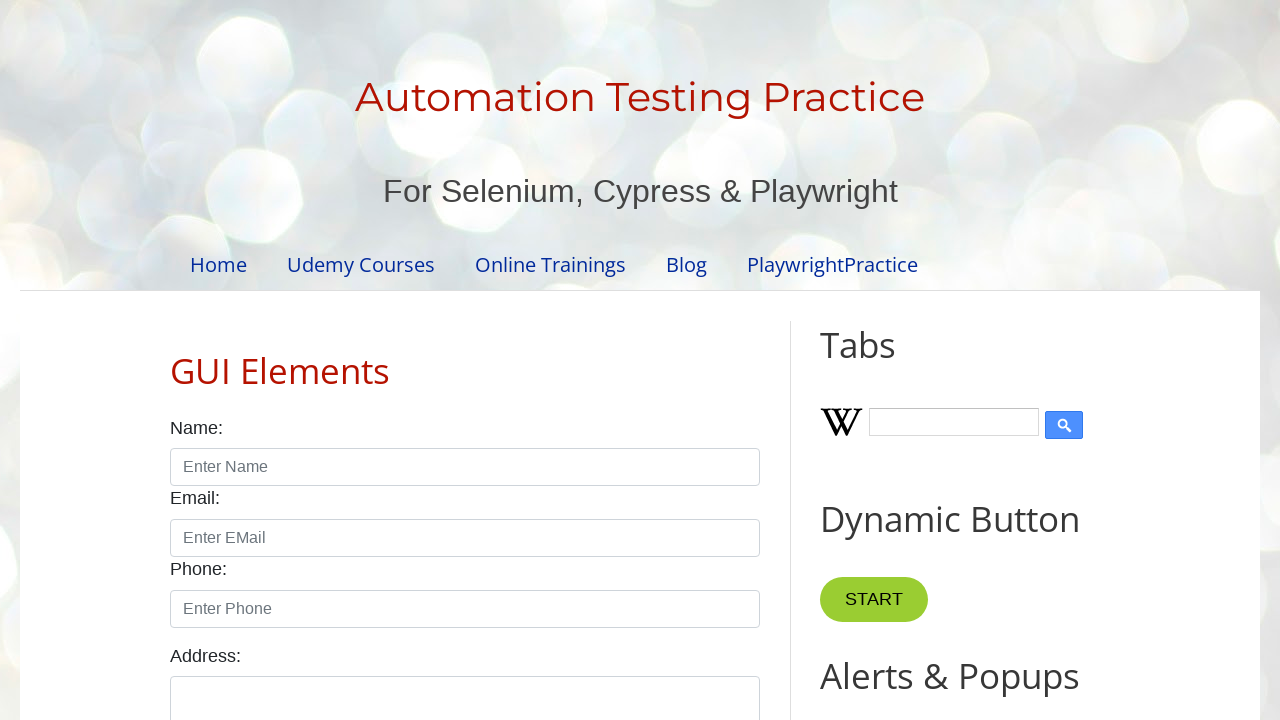

Located male radio button element
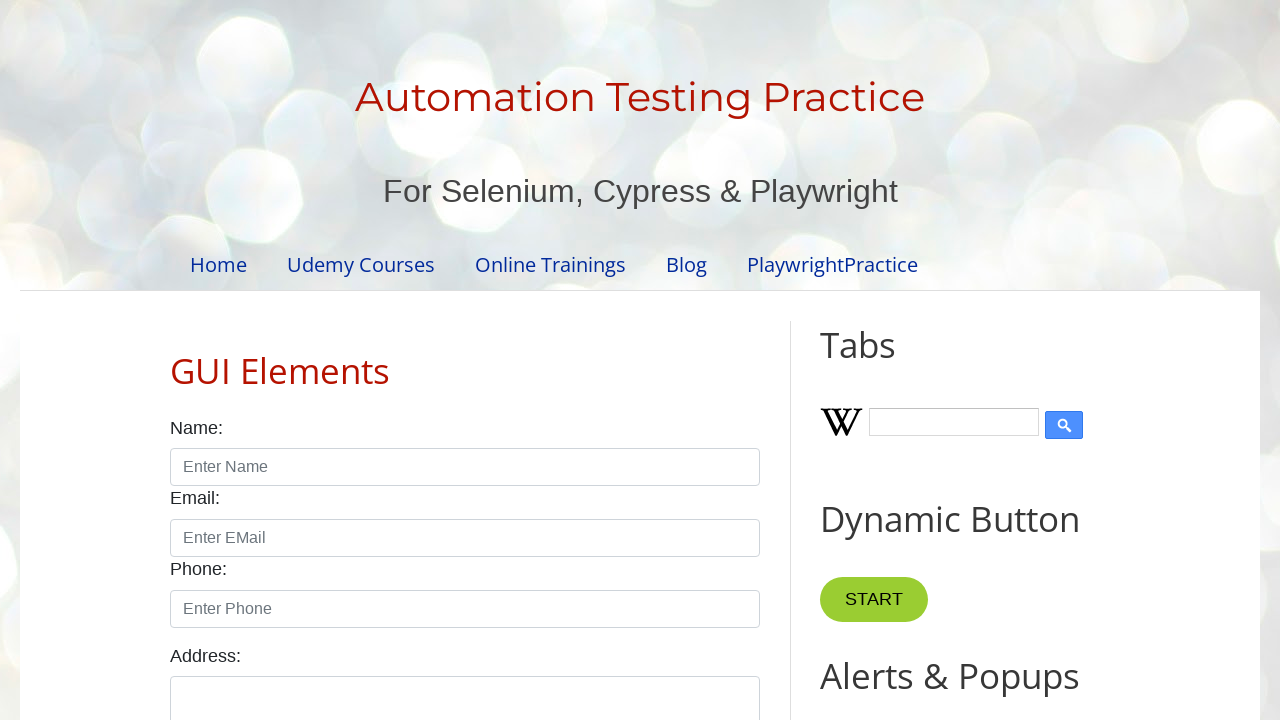

Scrolled male radio button into view
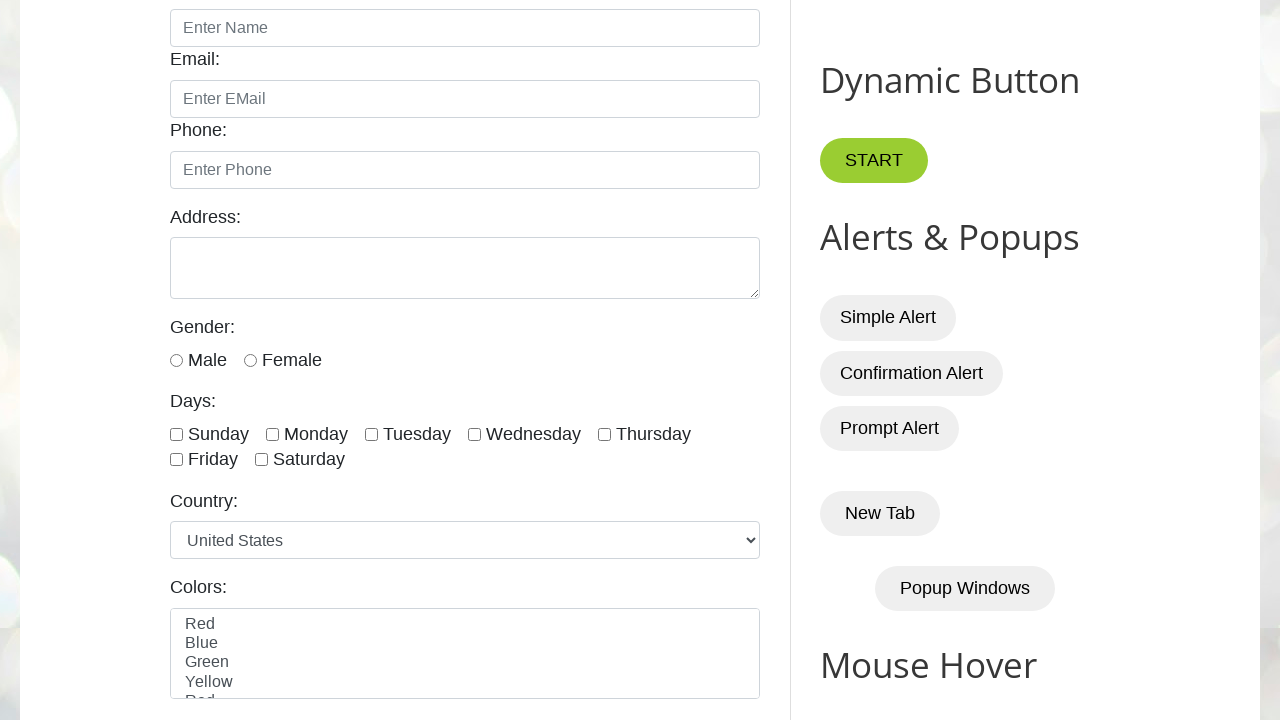

Clicked male radio button to select it at (176, 360) on input[name='gender'][value='male']
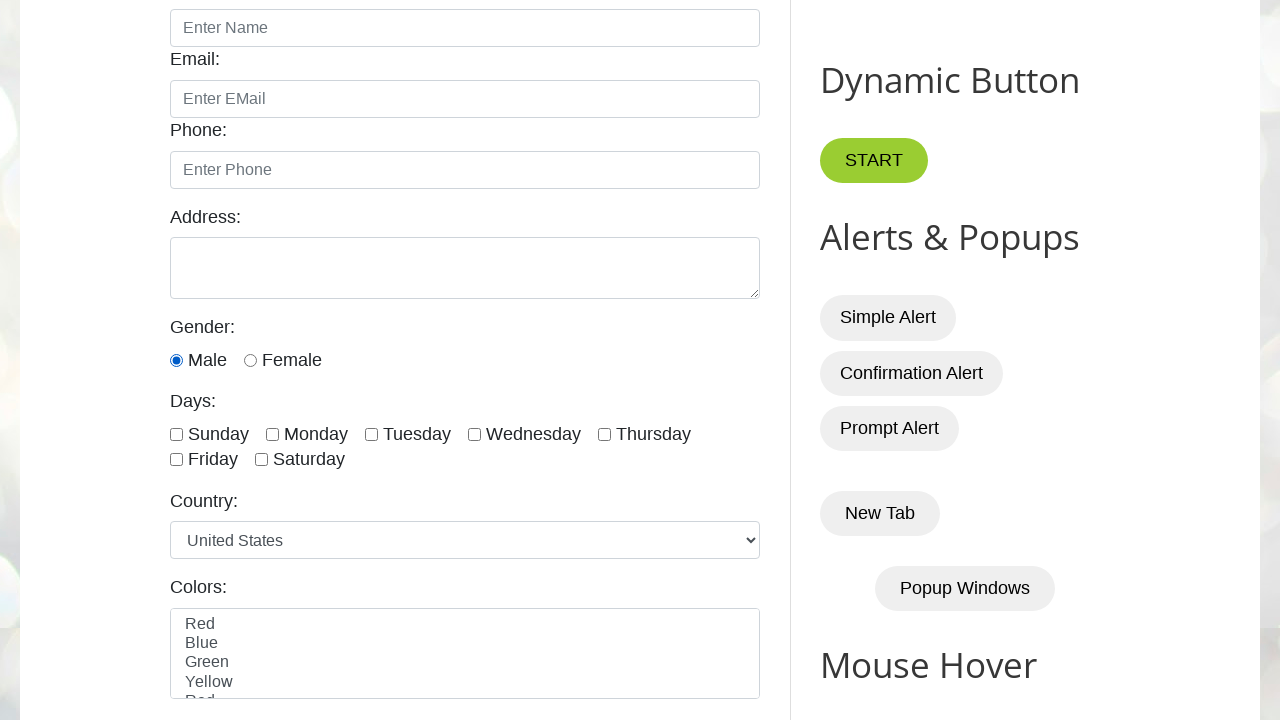

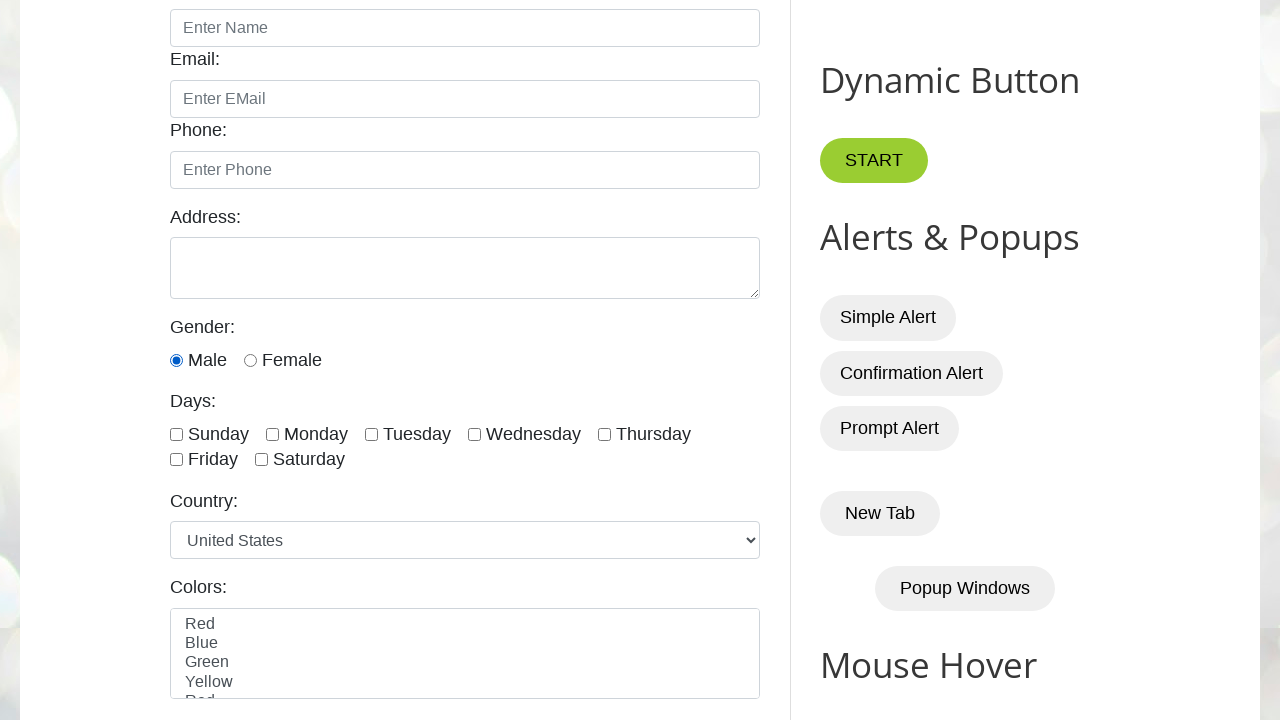